Tests deleting a task on TodoMVC by hovering over a task and clicking the destroy button to remove it from the list

Starting URL: https://todomvc.com/examples/react/dist/

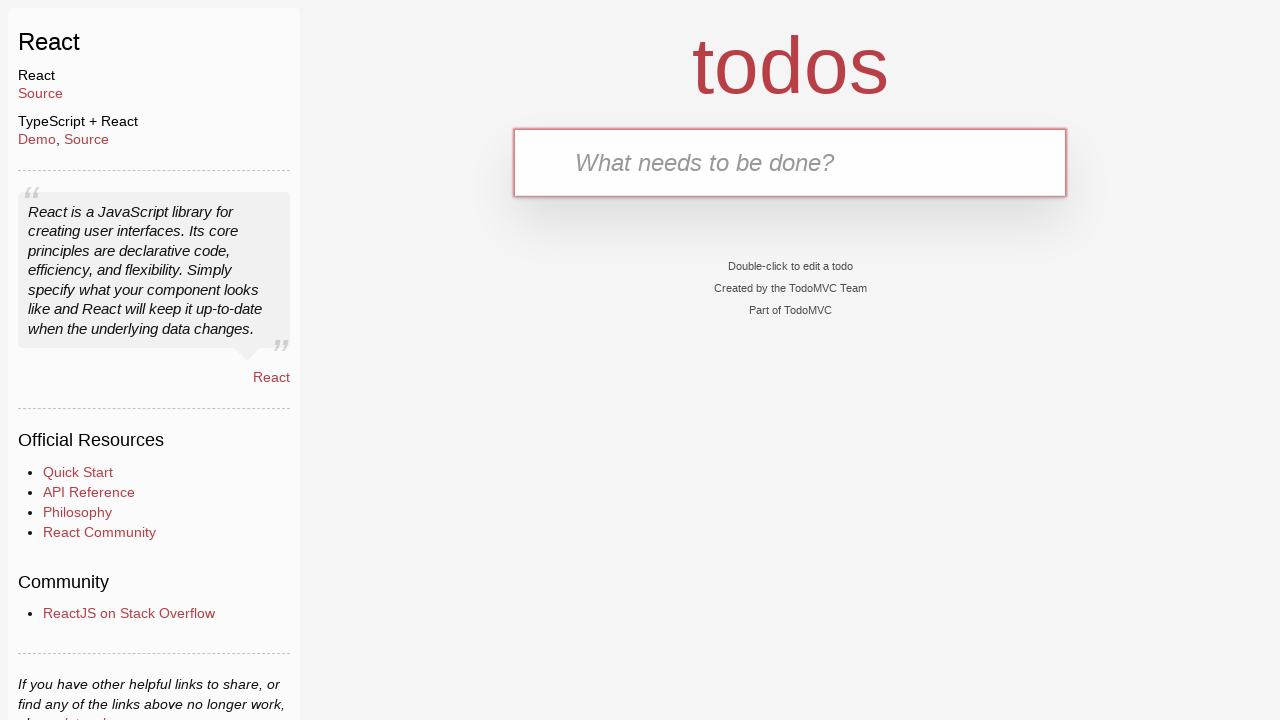

Filled new todo input with 'Call a friend' on .new-todo
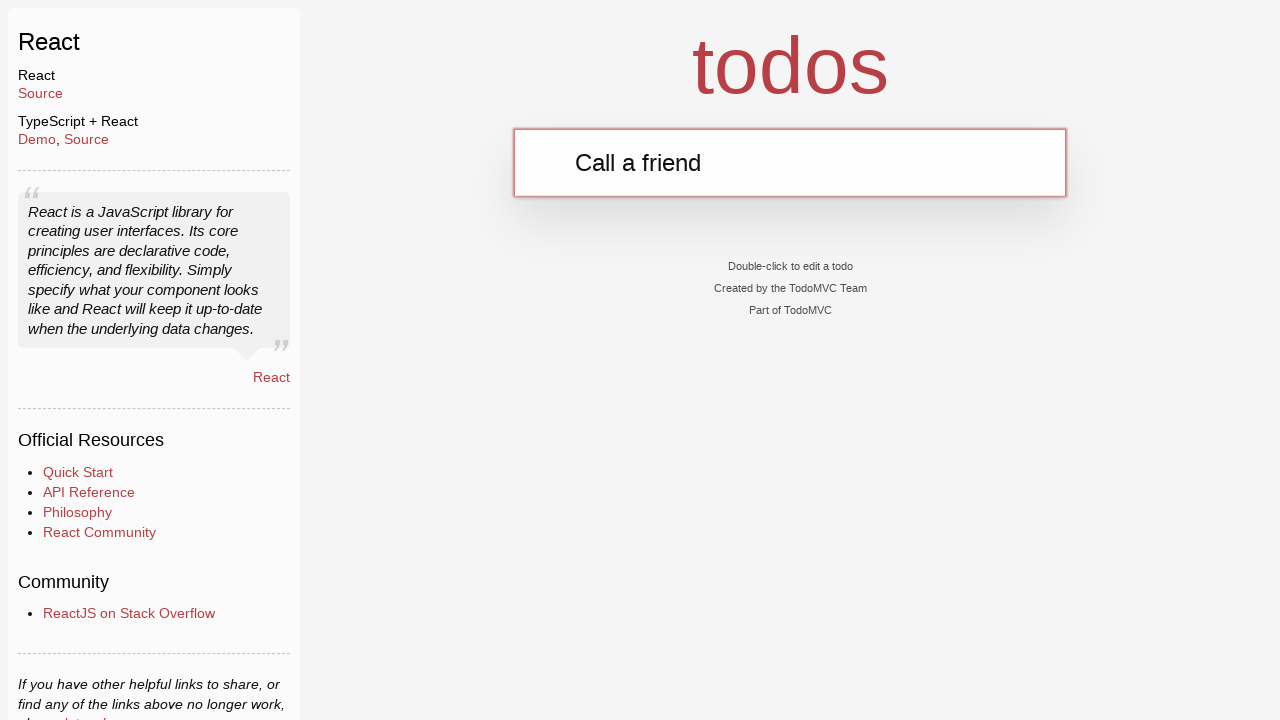

Pressed Enter to create the task on .new-todo
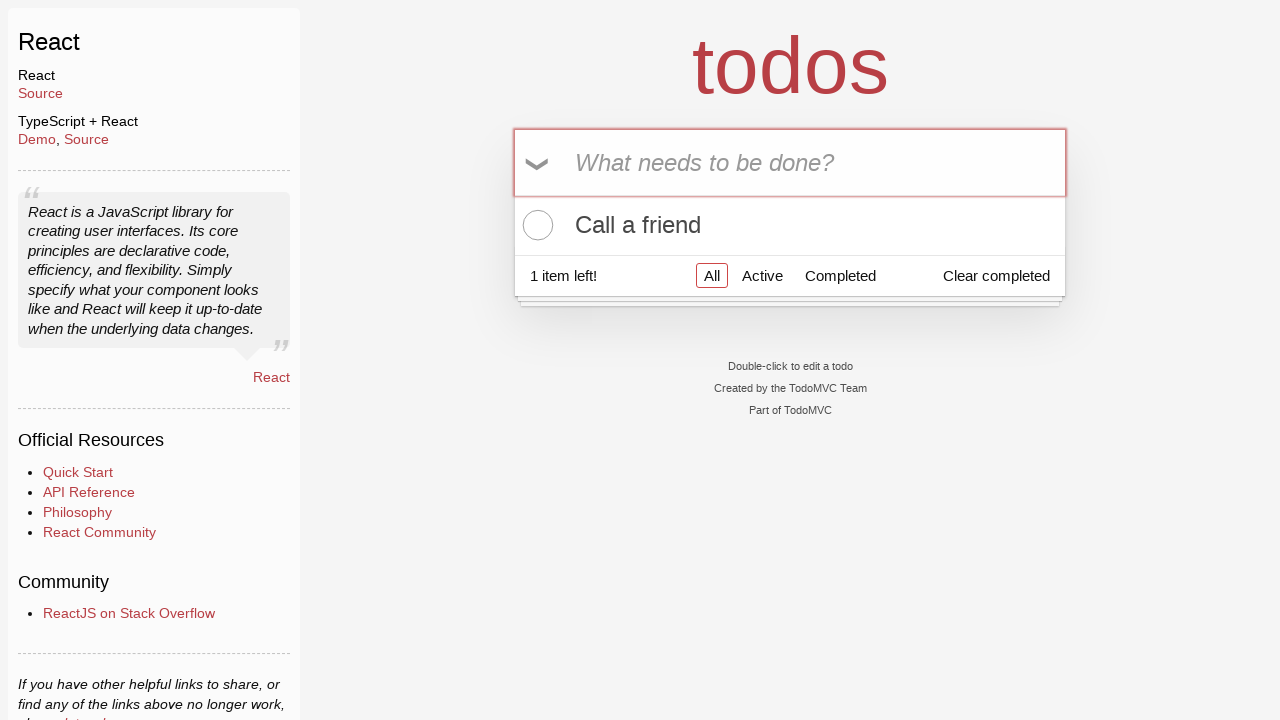

Task 'Call a friend' appeared in the list
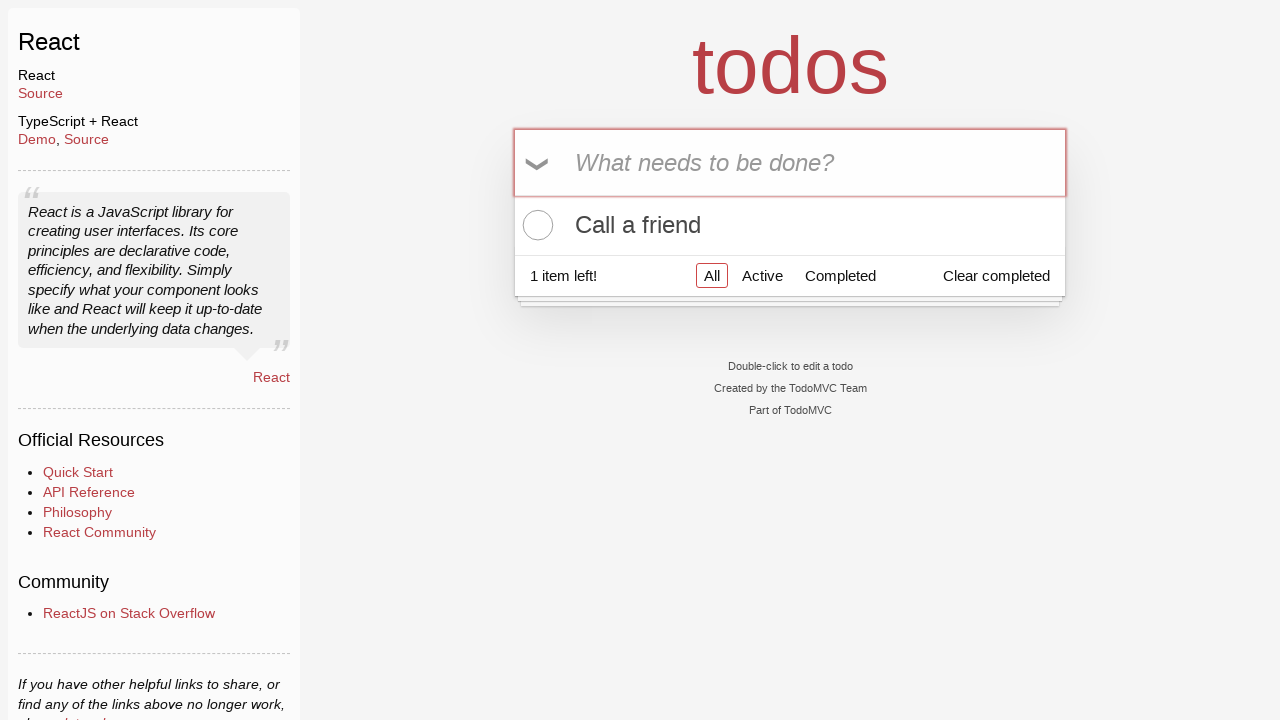

Hovered over the task to reveal delete button at (790, 225) on .todo-list li
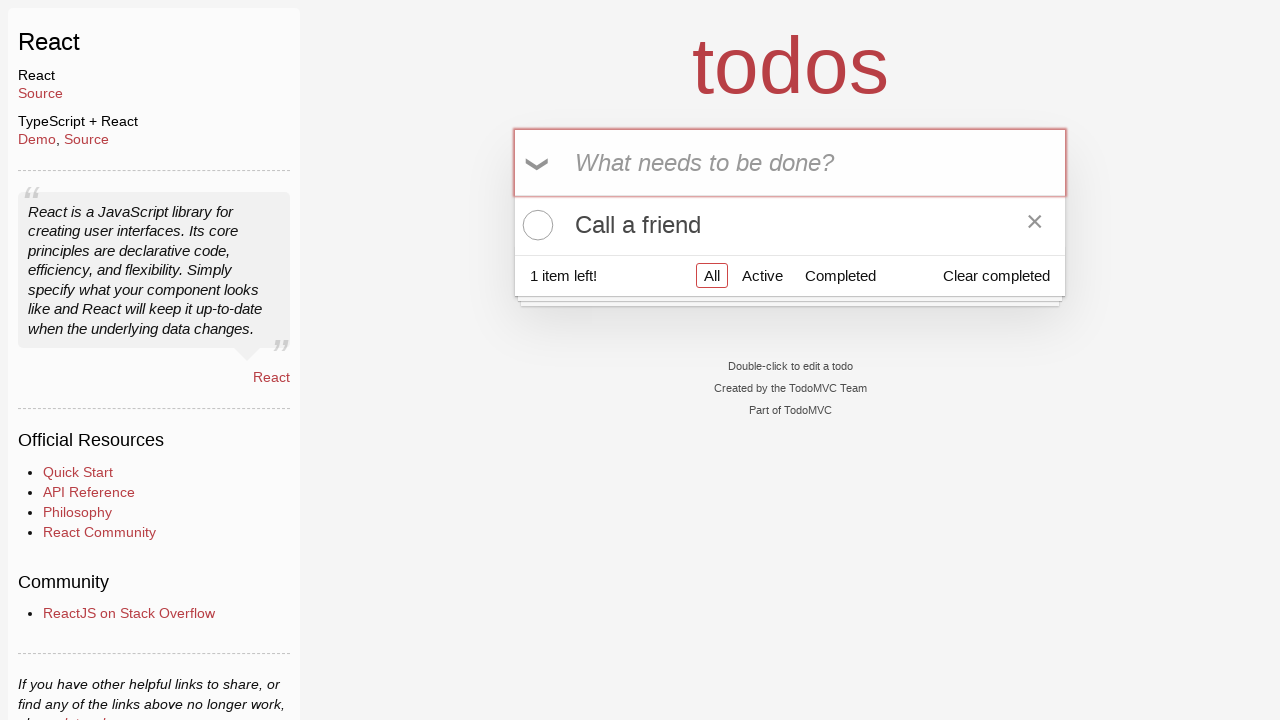

Clicked the destroy button to delete the task at (1035, 225) on .todo-list li .destroy
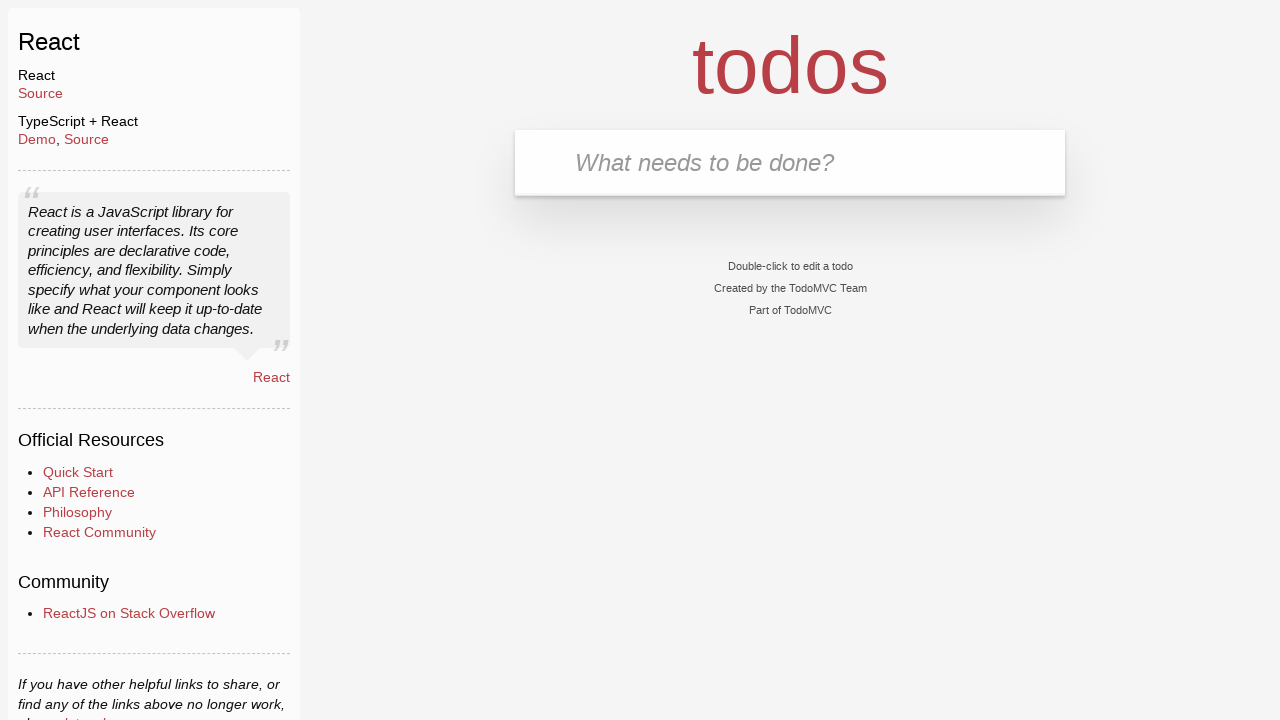

Verified task 'Call a friend' was successfully deleted and is no longer visible
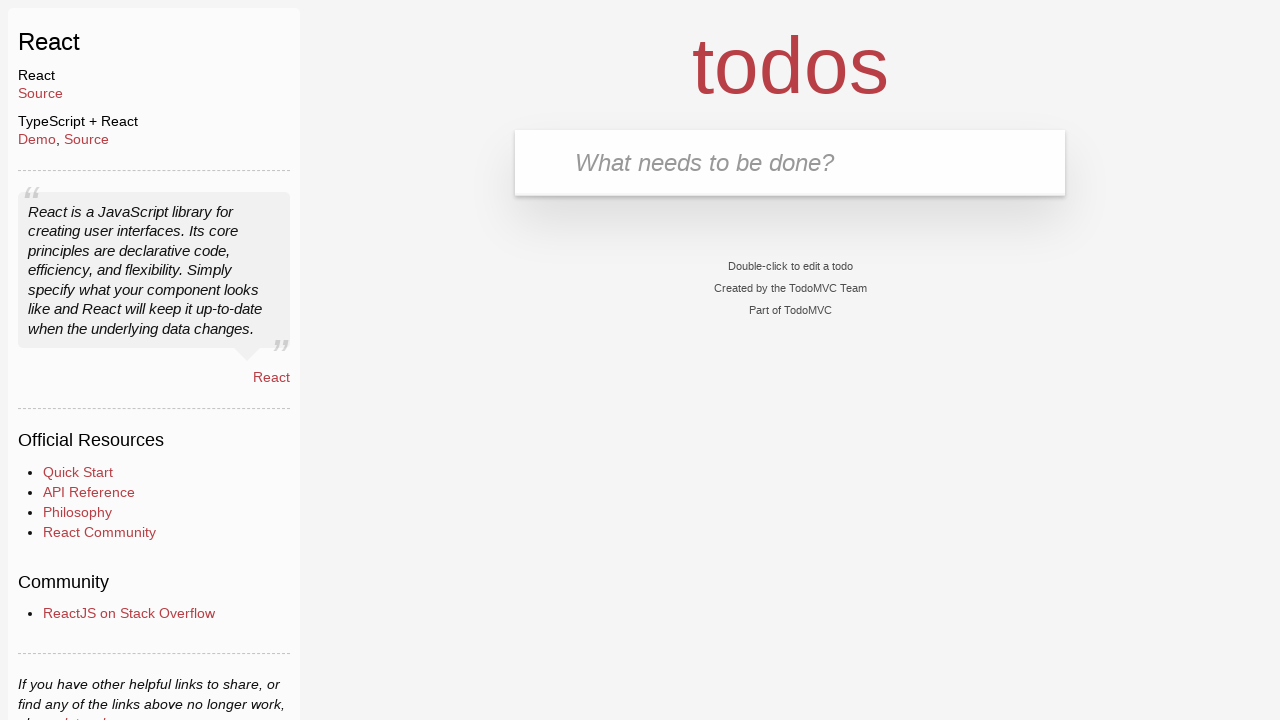

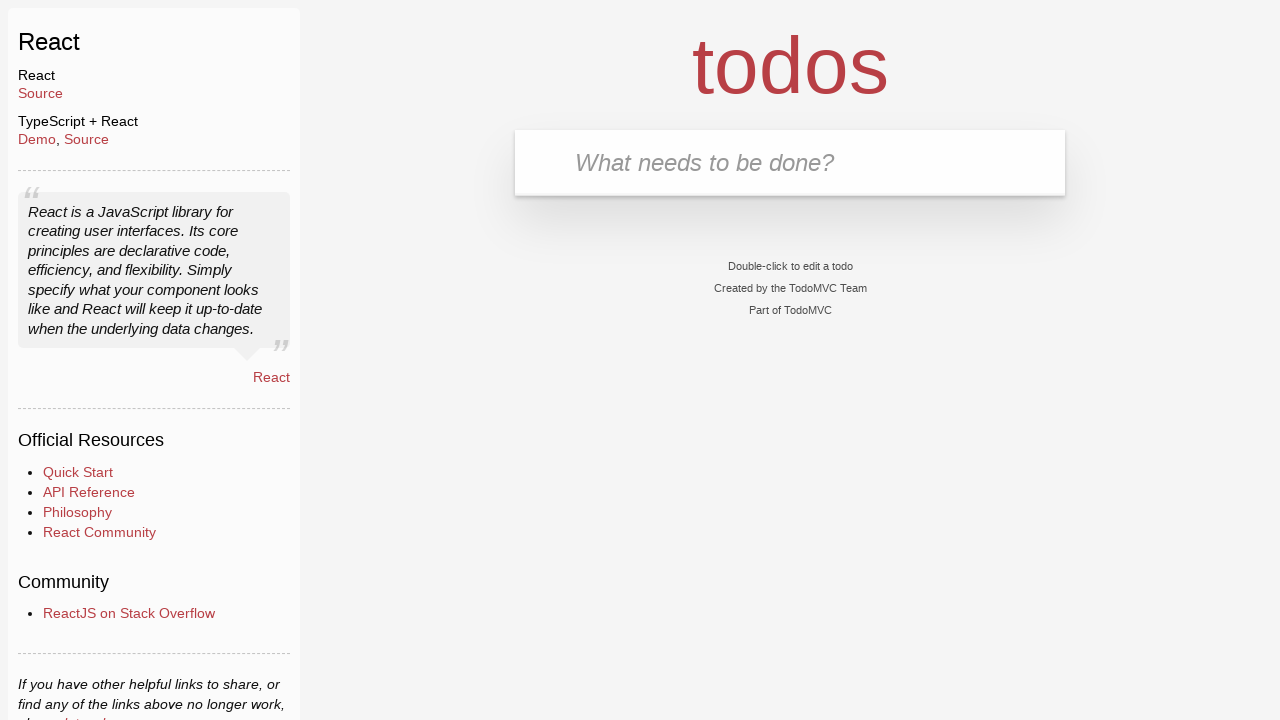